Tests that the e-commerce playground page loads correctly with Galaxy Tablet viewport dimensions (1134x712)

Starting URL: https://ecommerce-playground.lambdatest.io

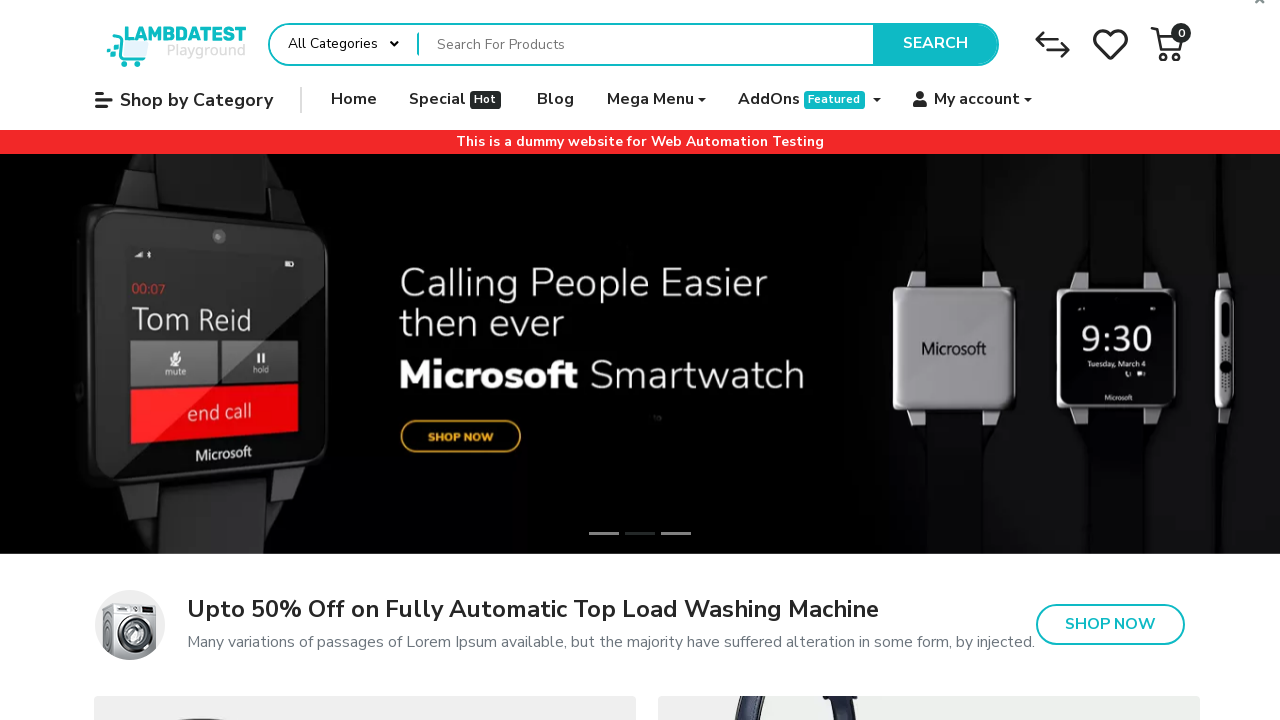

Set viewport to Galaxy Tablet dimensions (1134x712)
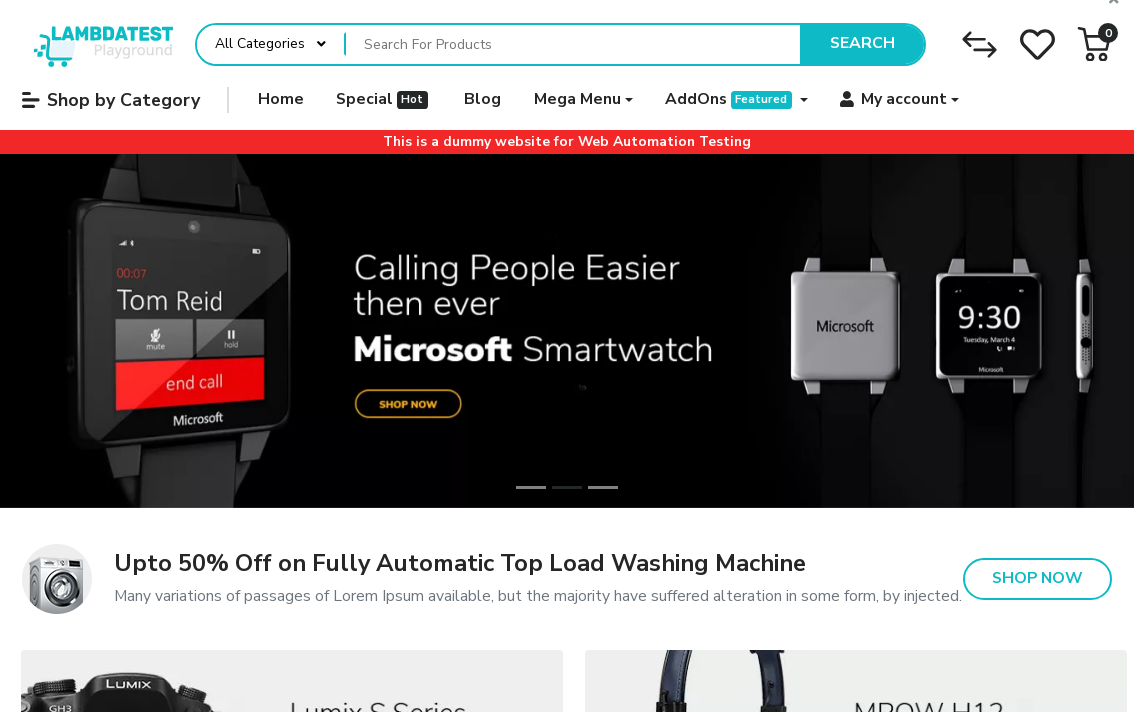

Verified page title contains 'Your Store'
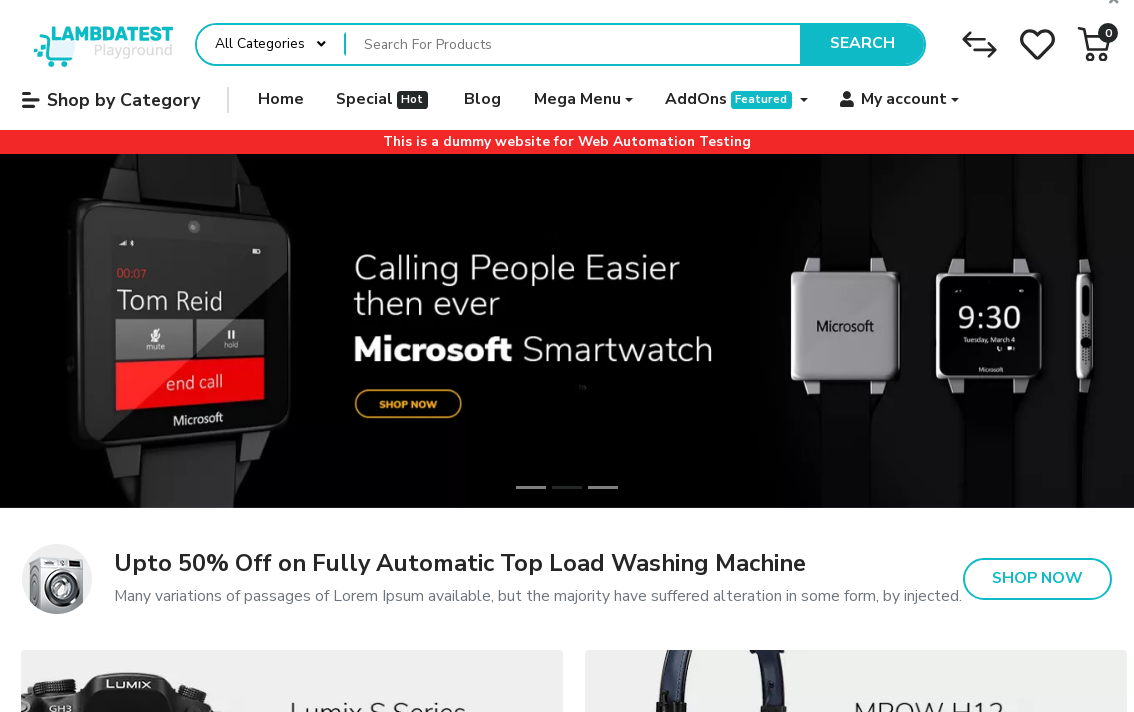

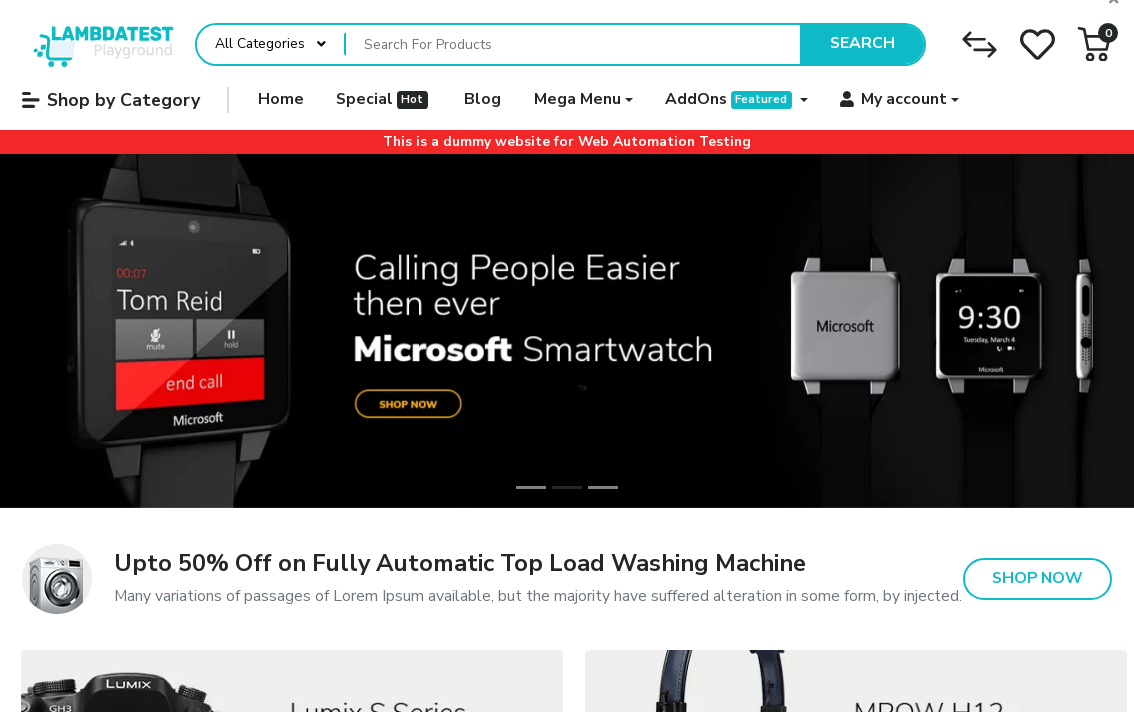